Tests marking all todo items as completed using the toggle all checkbox

Starting URL: https://demo.playwright.dev/todomvc

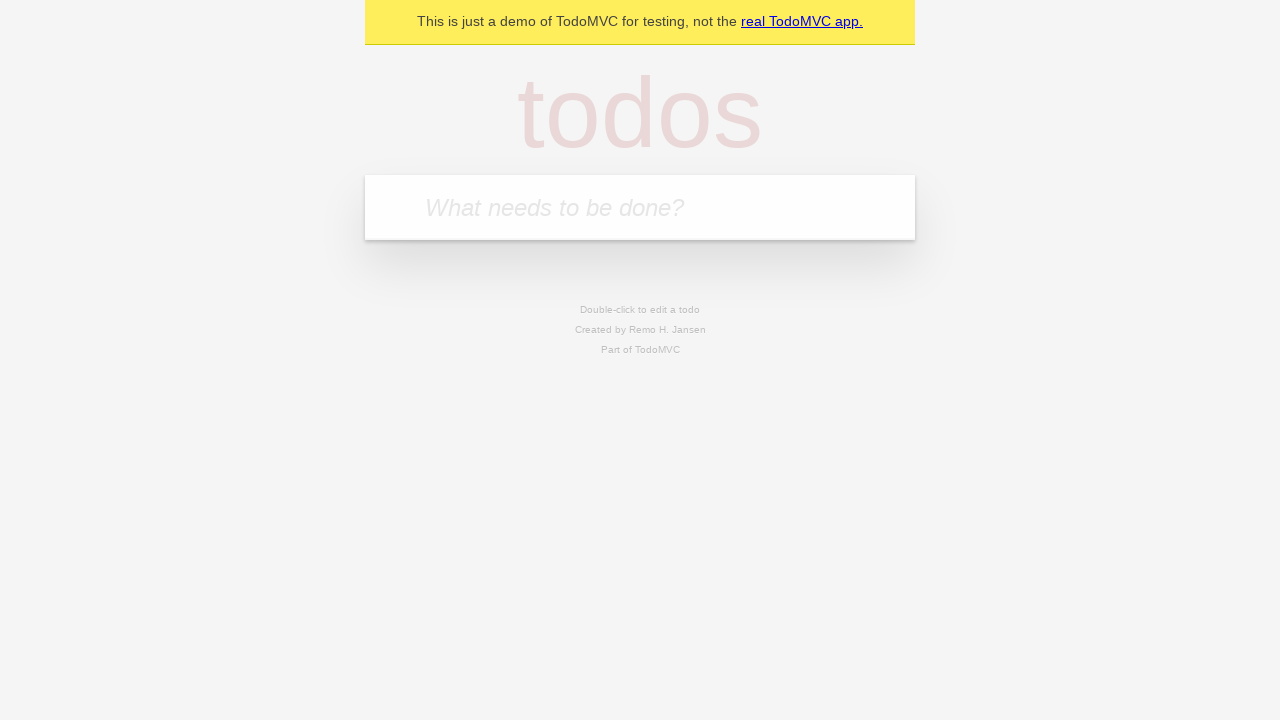

Navigated to TodoMVC demo page
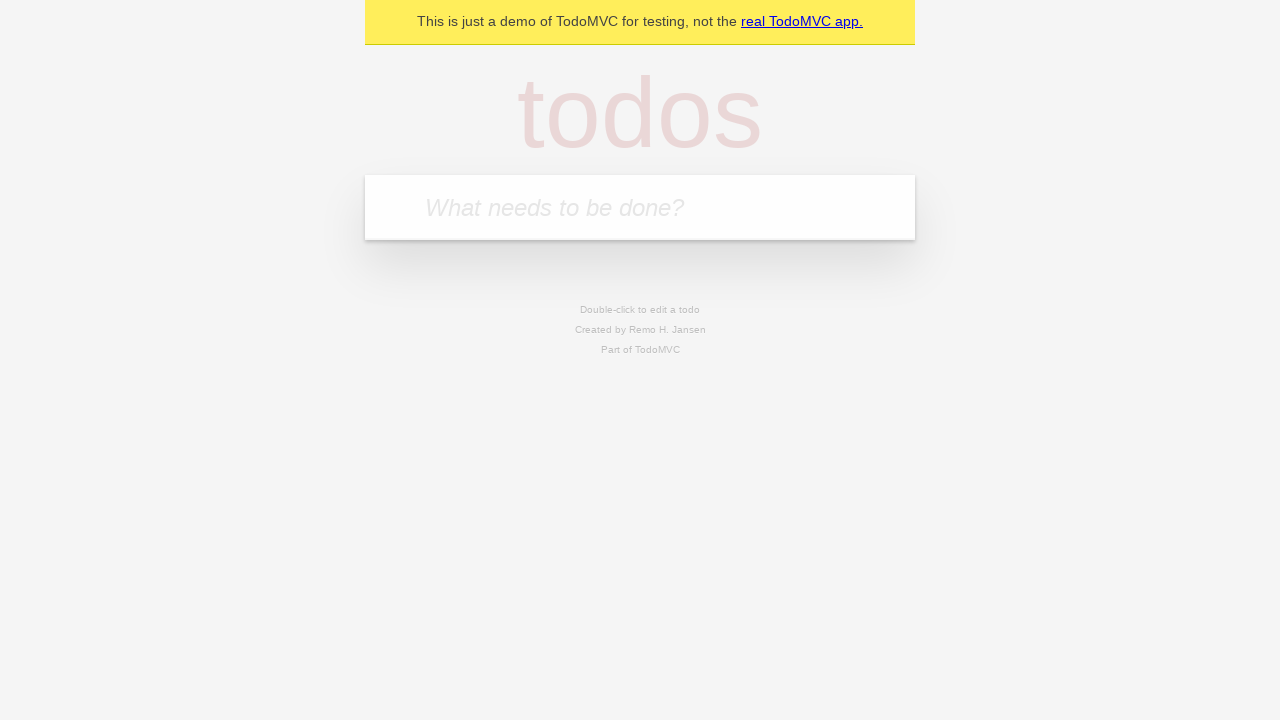

Located the todo input field
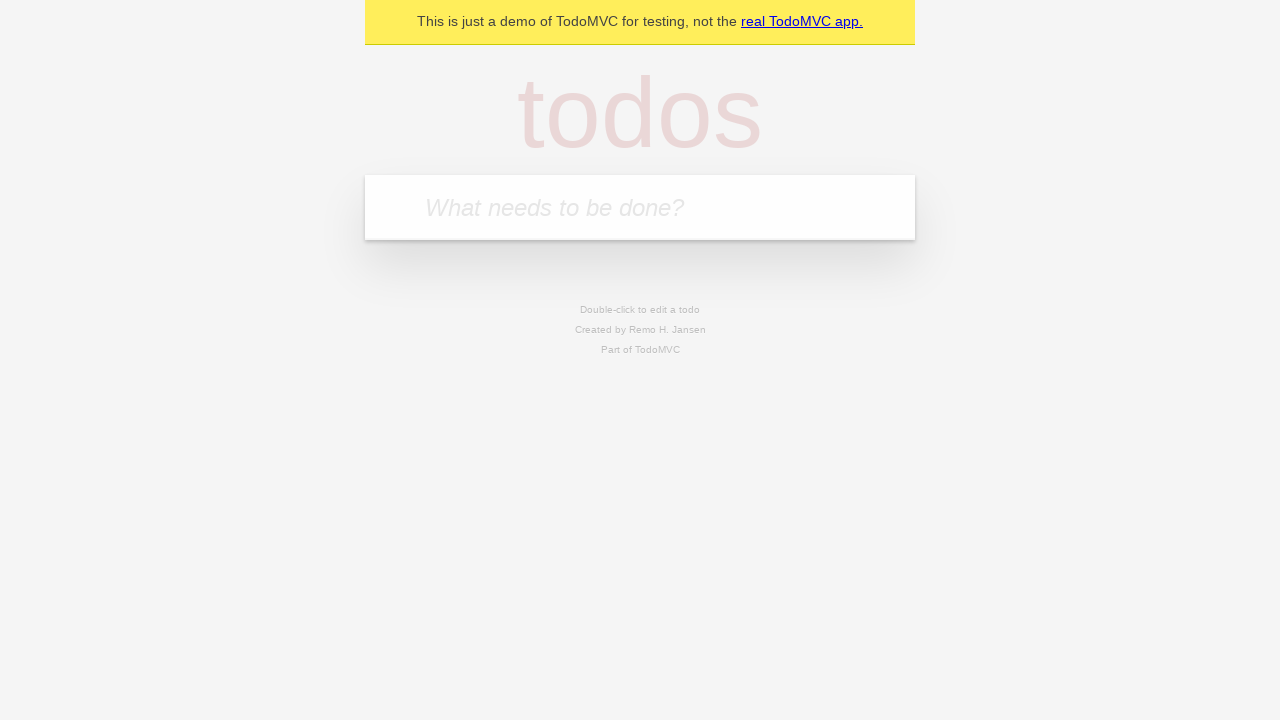

Filled todo input with 'buy some cheese' on internal:attr=[placeholder="What needs to be done?"i]
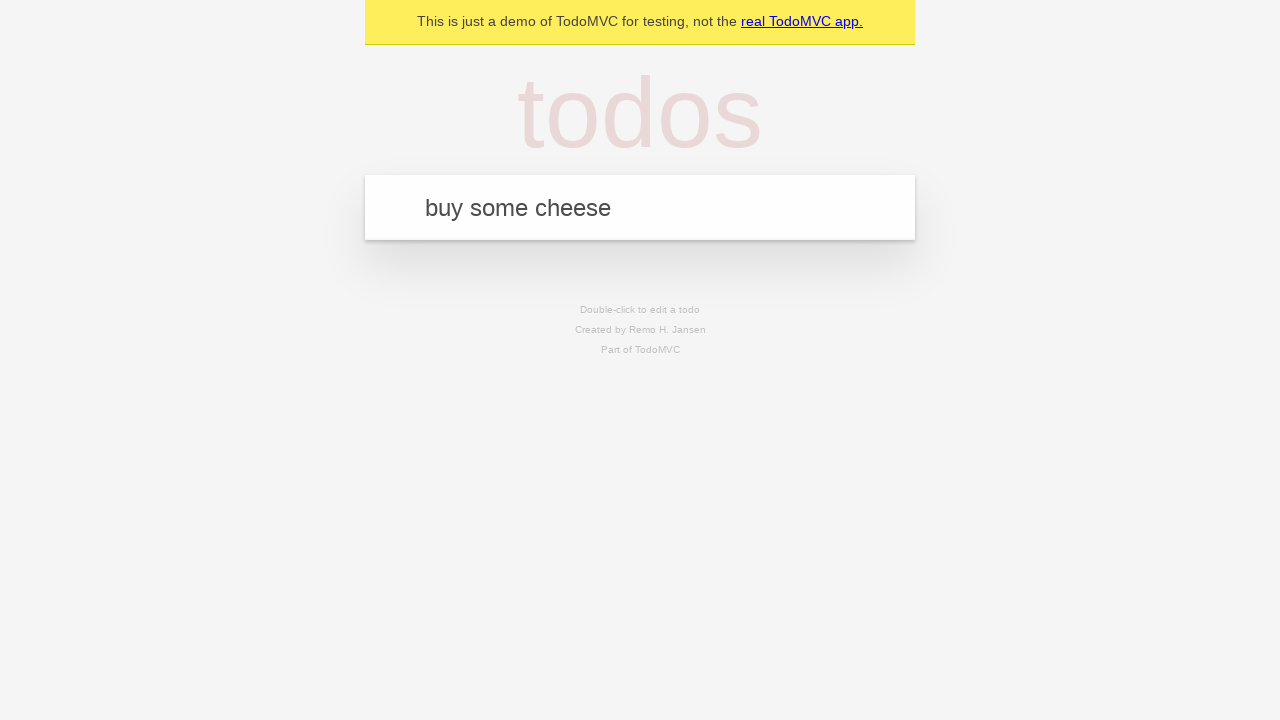

Pressed Enter to create todo 'buy some cheese' on internal:attr=[placeholder="What needs to be done?"i]
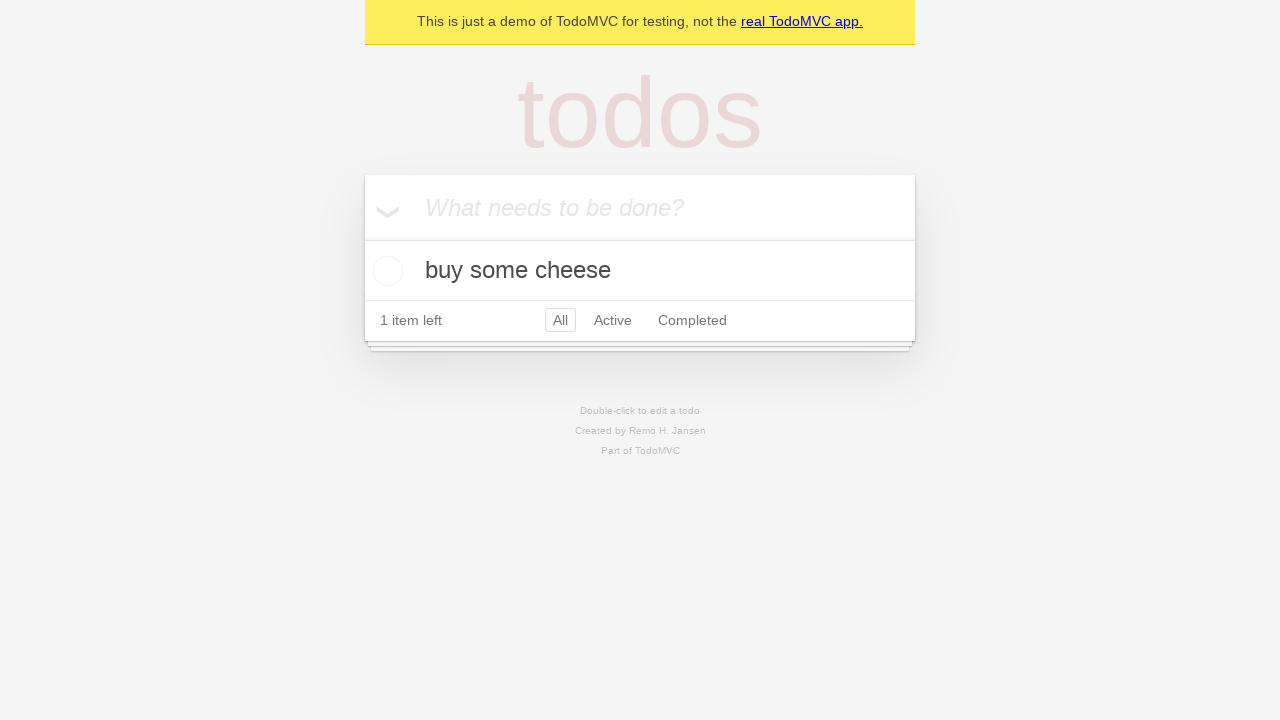

Filled todo input with 'feed the cat' on internal:attr=[placeholder="What needs to be done?"i]
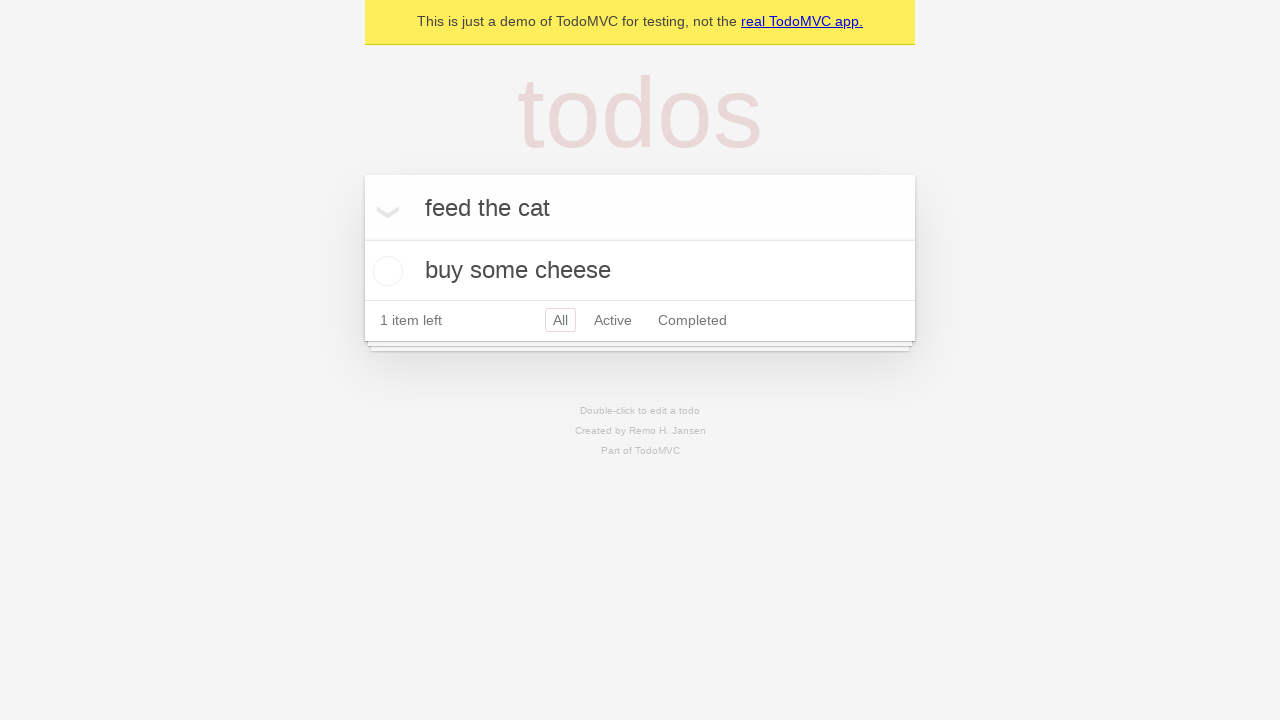

Pressed Enter to create todo 'feed the cat' on internal:attr=[placeholder="What needs to be done?"i]
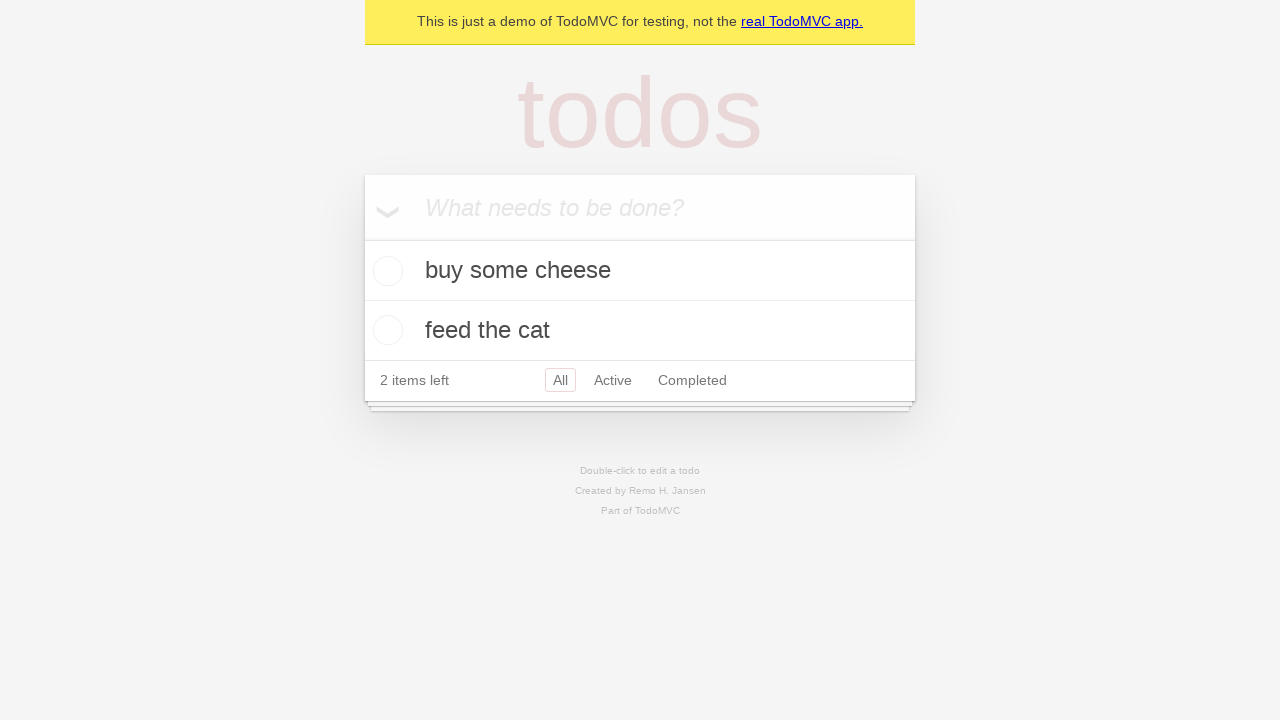

Filled todo input with 'book a doctors appointment' on internal:attr=[placeholder="What needs to be done?"i]
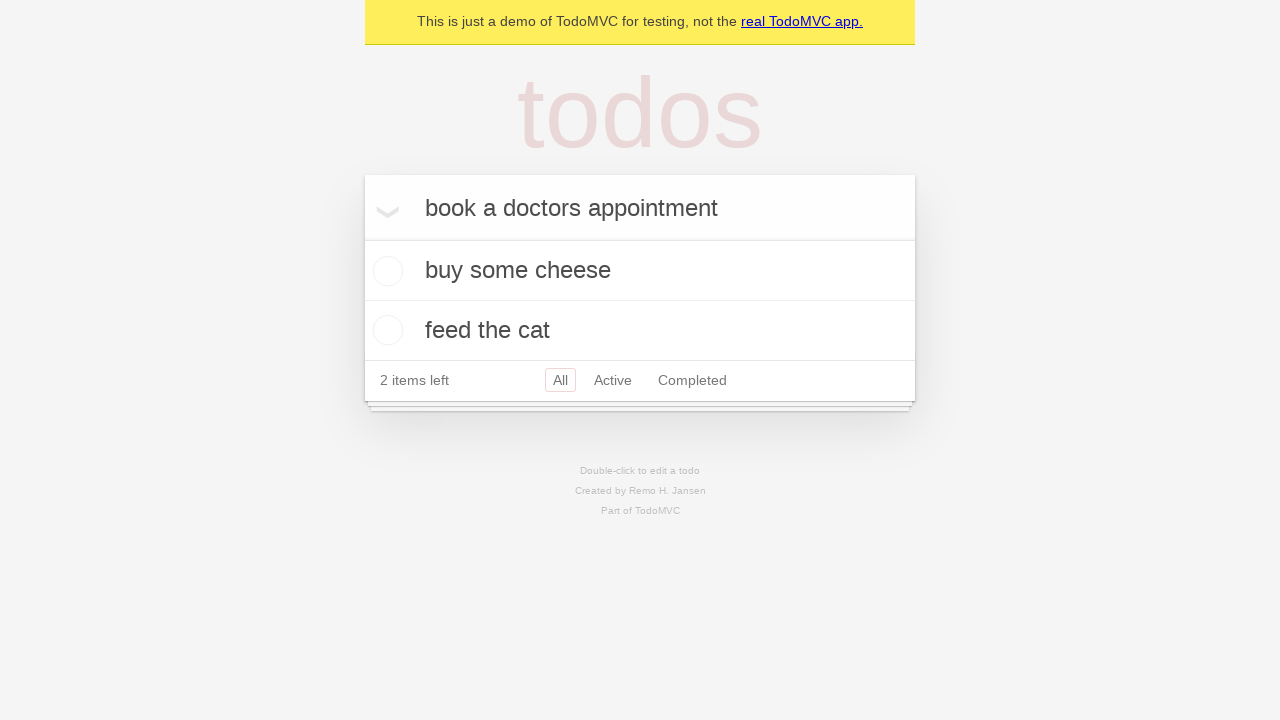

Pressed Enter to create todo 'book a doctors appointment' on internal:attr=[placeholder="What needs to be done?"i]
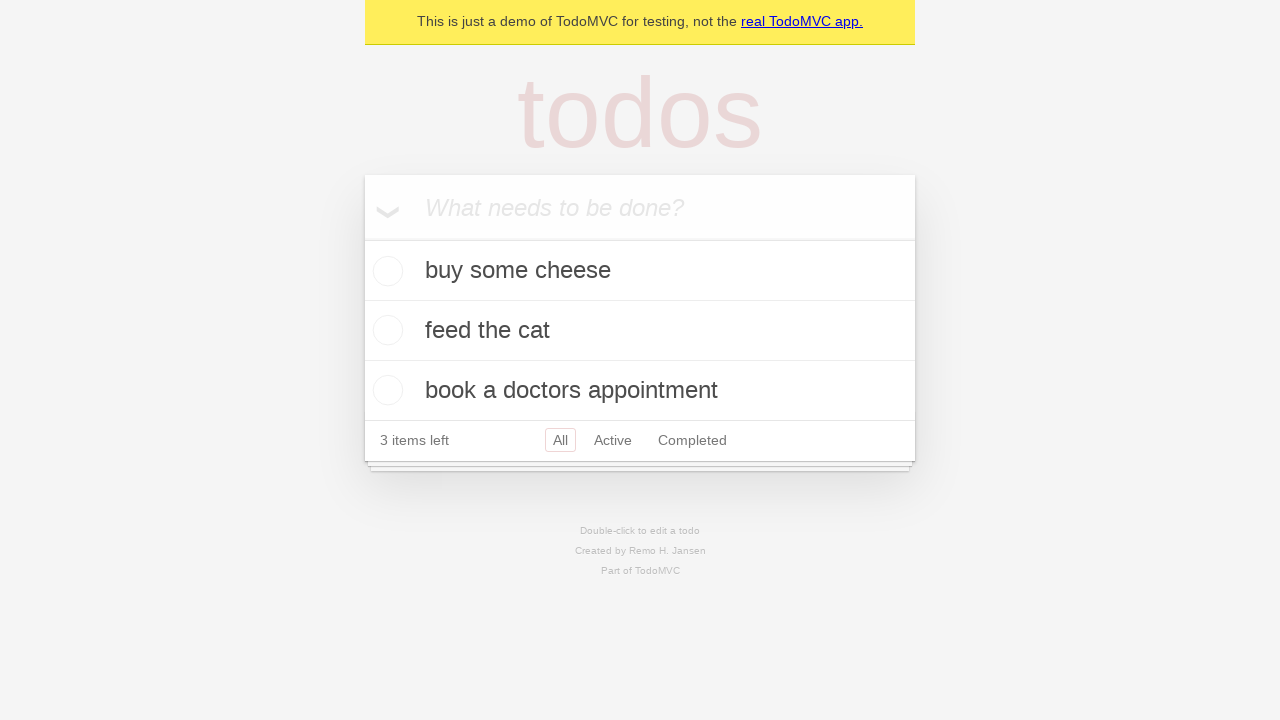

Clicked the 'Mark all as complete' checkbox at (362, 238) on internal:label="Mark all as complete"i
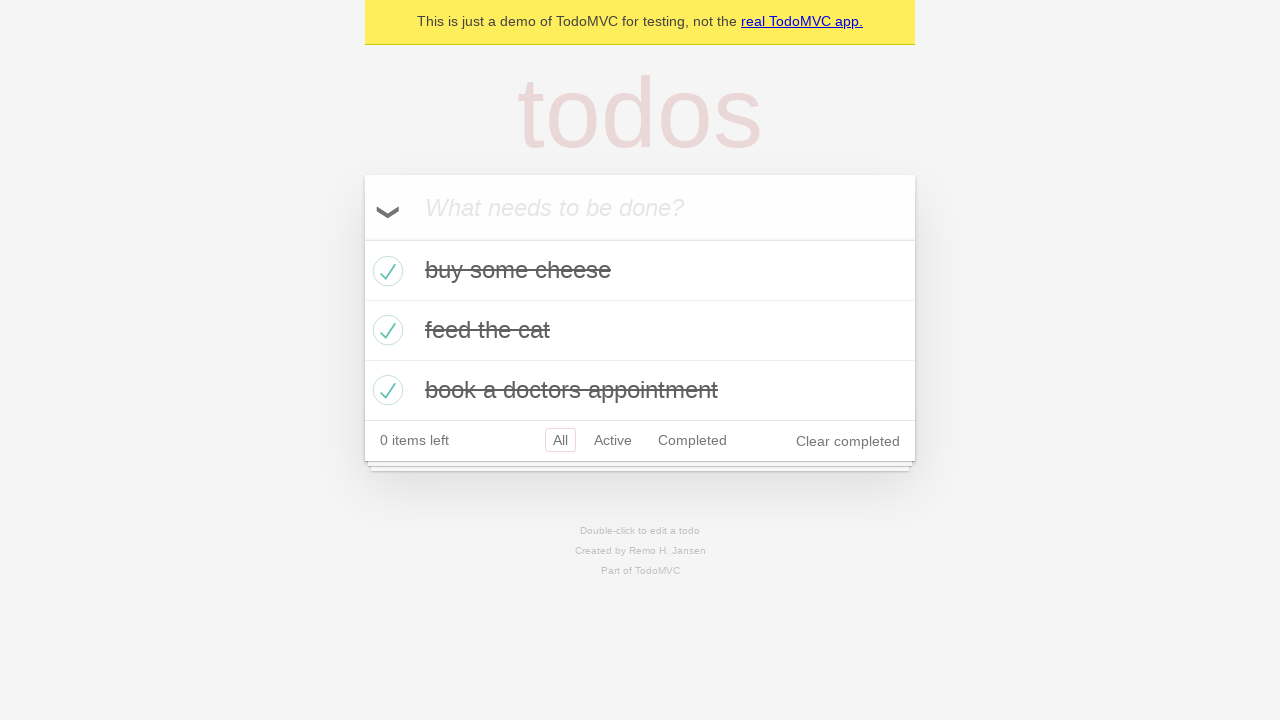

Verified that all todo items are marked as completed
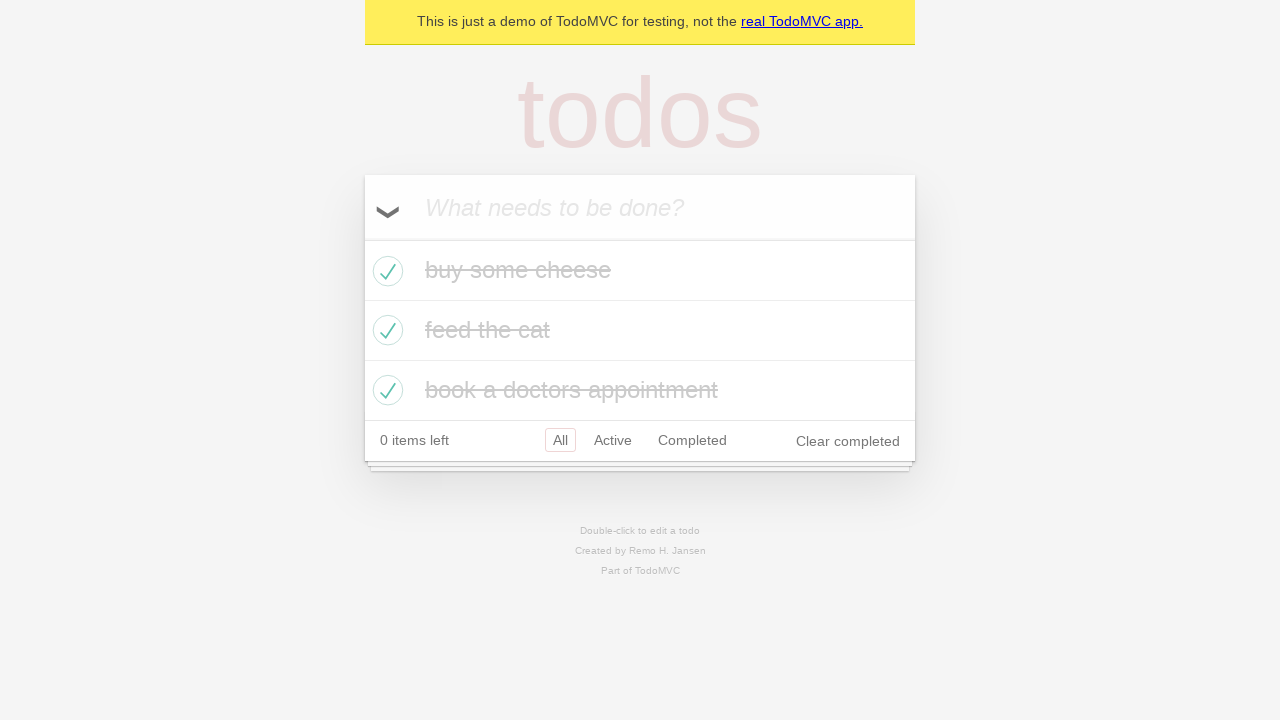

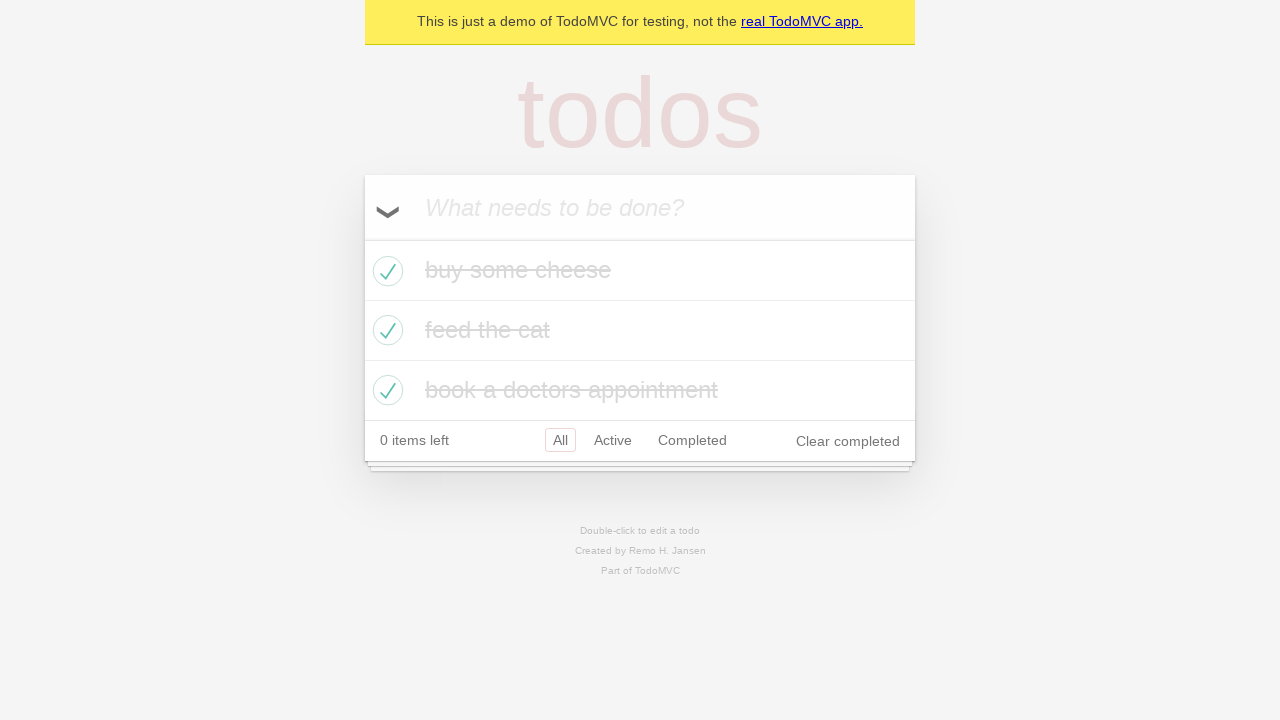